Navigates to Minecraft Bedrock server download page, verifies the stable download link is present, then selects the Preview radio button to reveal the preview download link.

Starting URL: https://www.minecraft.net/en-us/download/server/bedrock

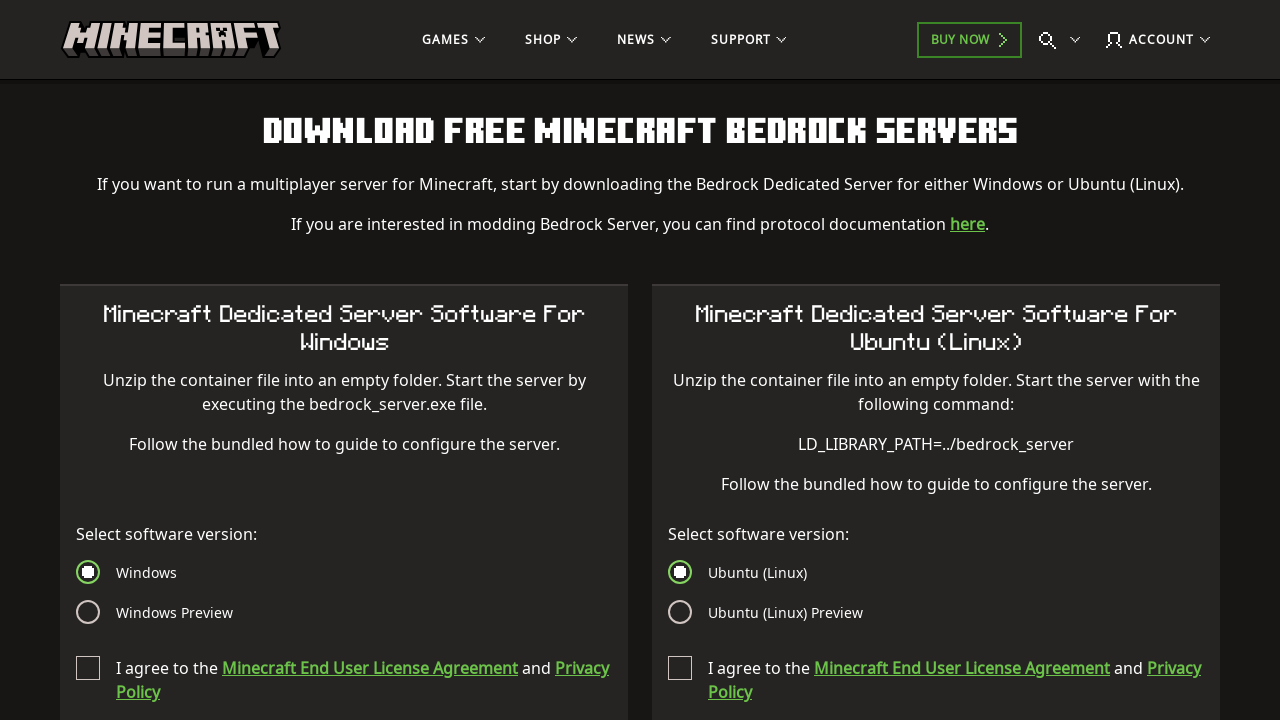

Navigated to Minecraft Bedrock server download page
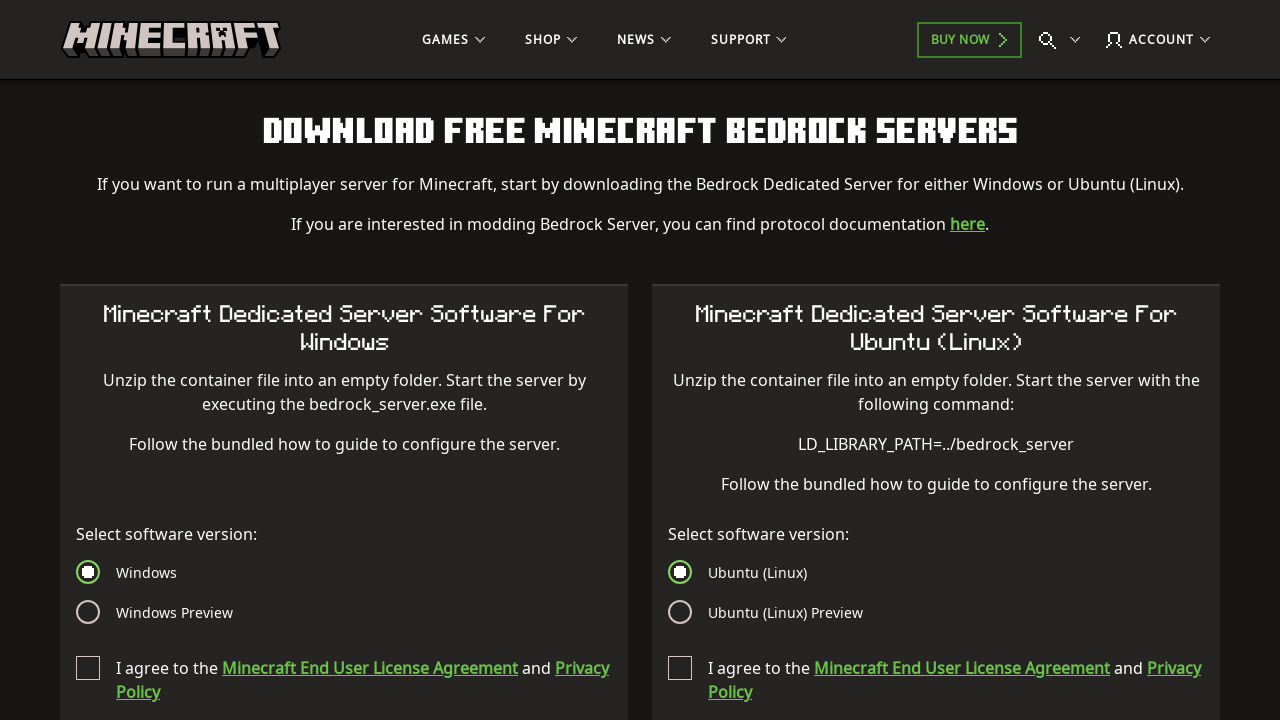

Waited for download links to load
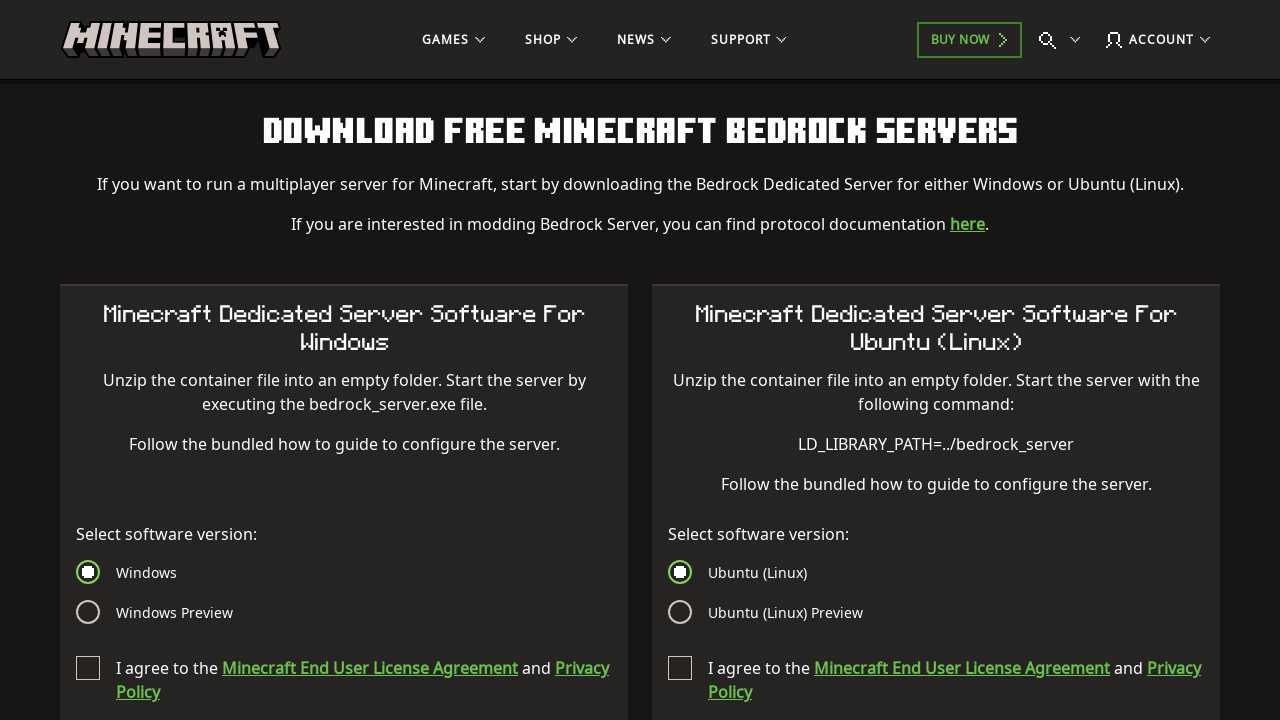

Located stable download link for serverBedrockLinux
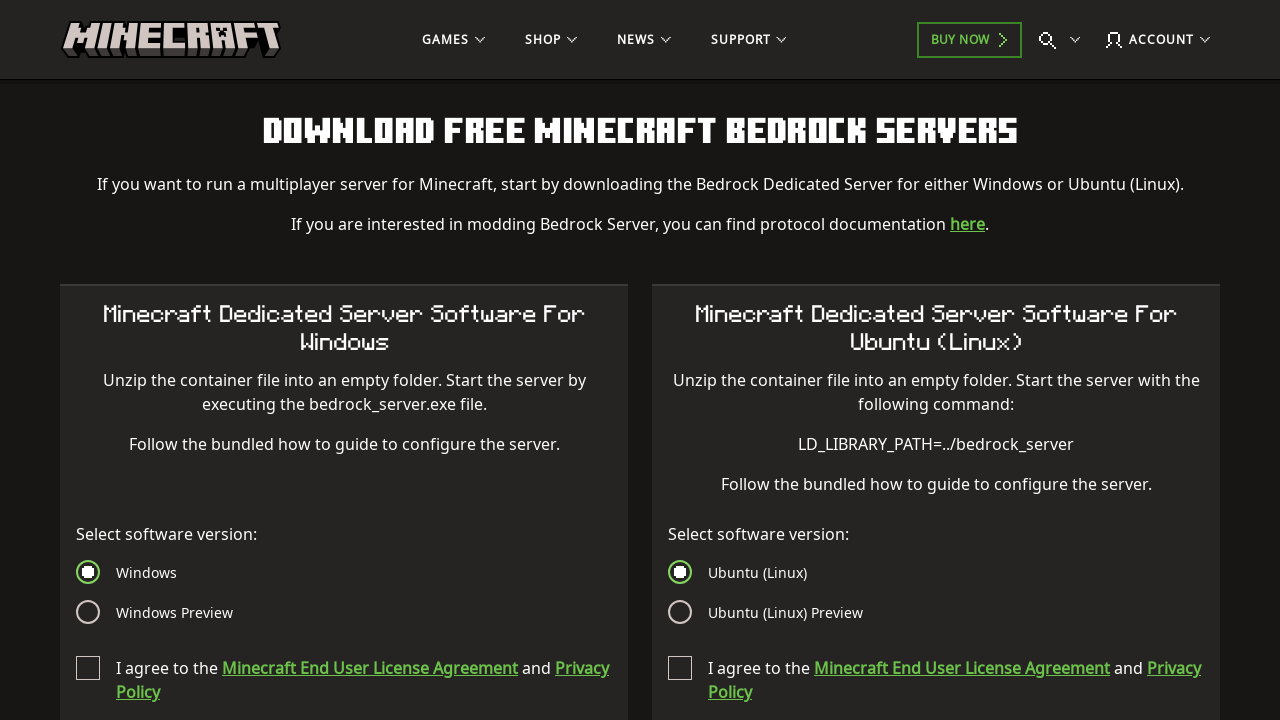

Verified stable download link is visible
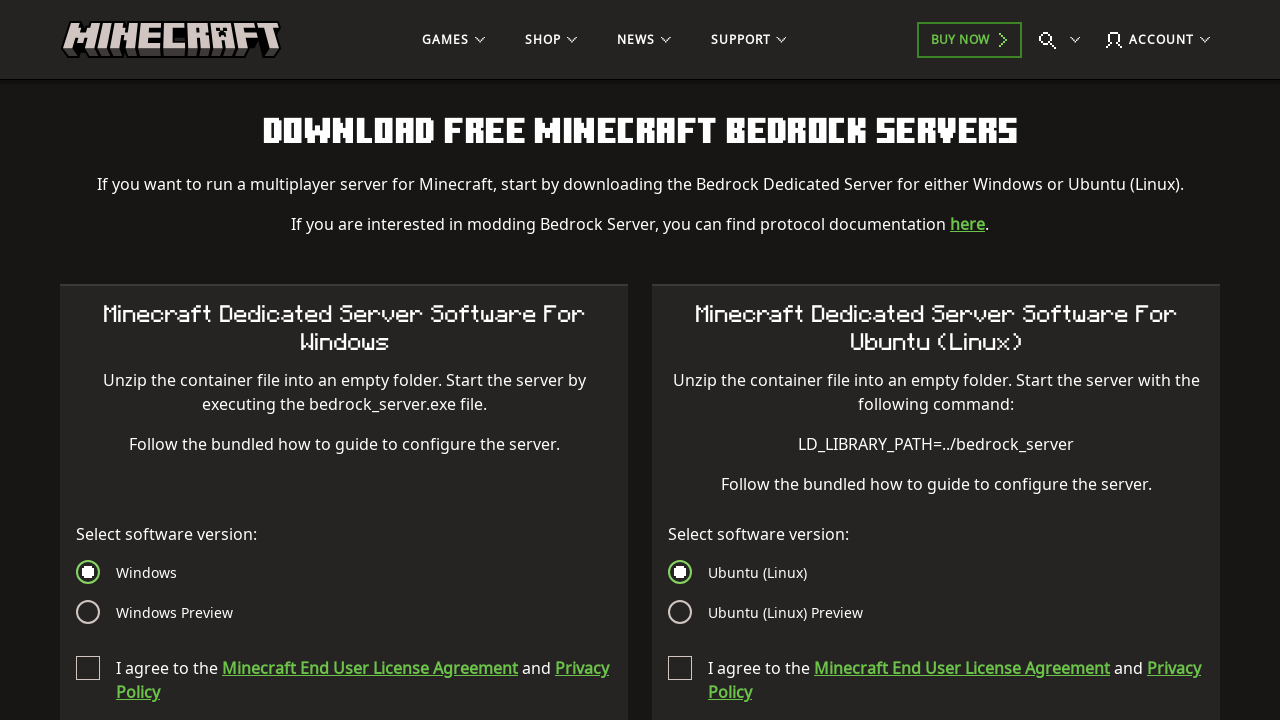

Selected Preview radio button for Ubuntu (Linux) at (680, 612) on internal:role=radio[name="Ubuntu (Linux) Preview"i]
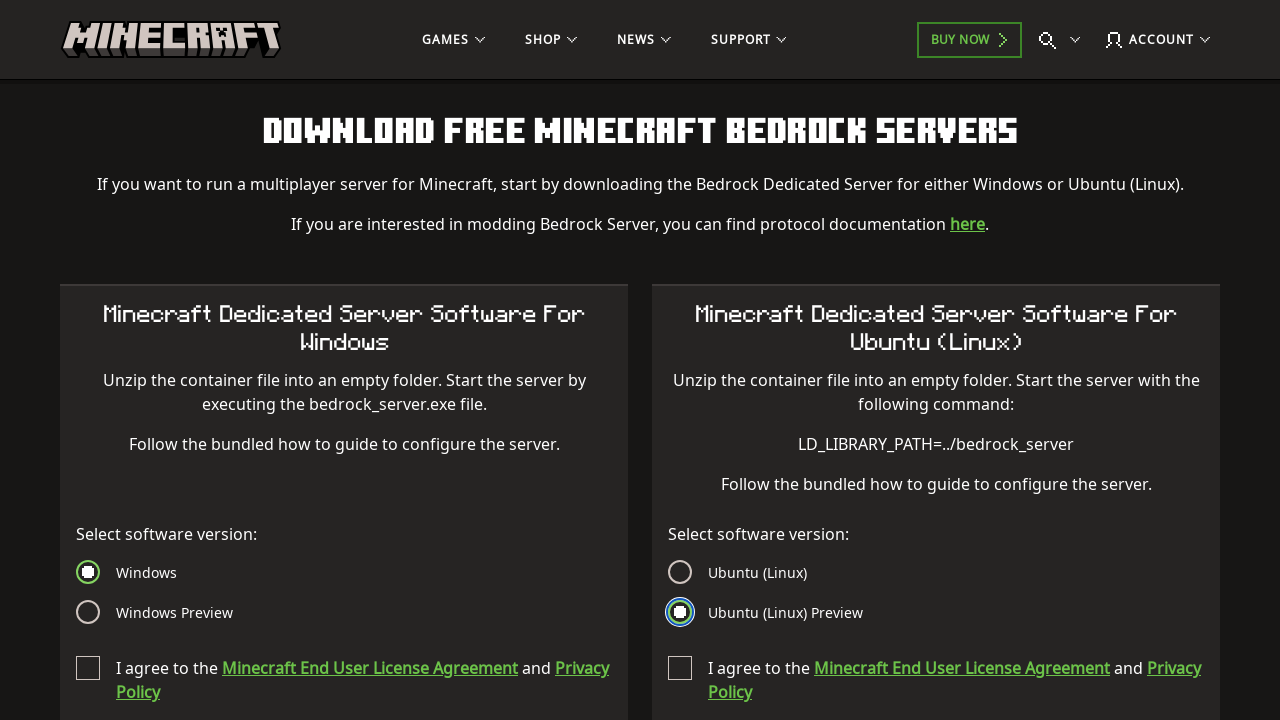

Located preview download link for serverBedrockPreviewLinux
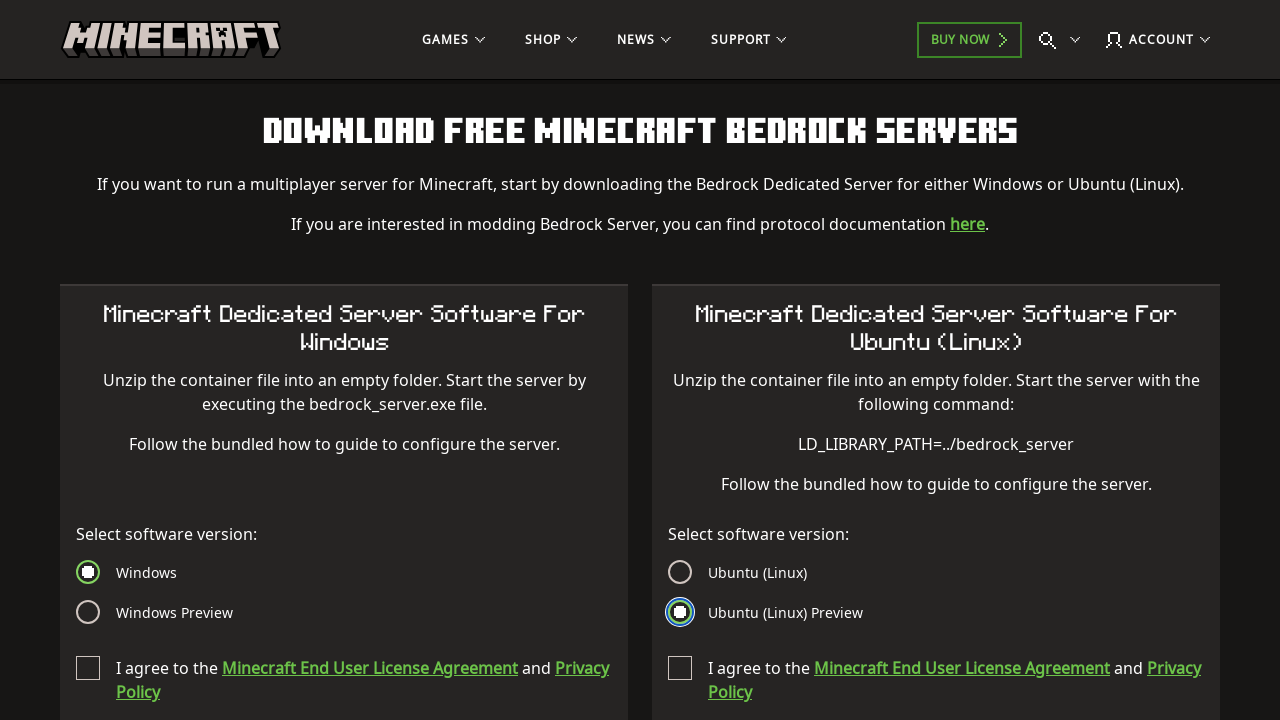

Verified preview download link is visible
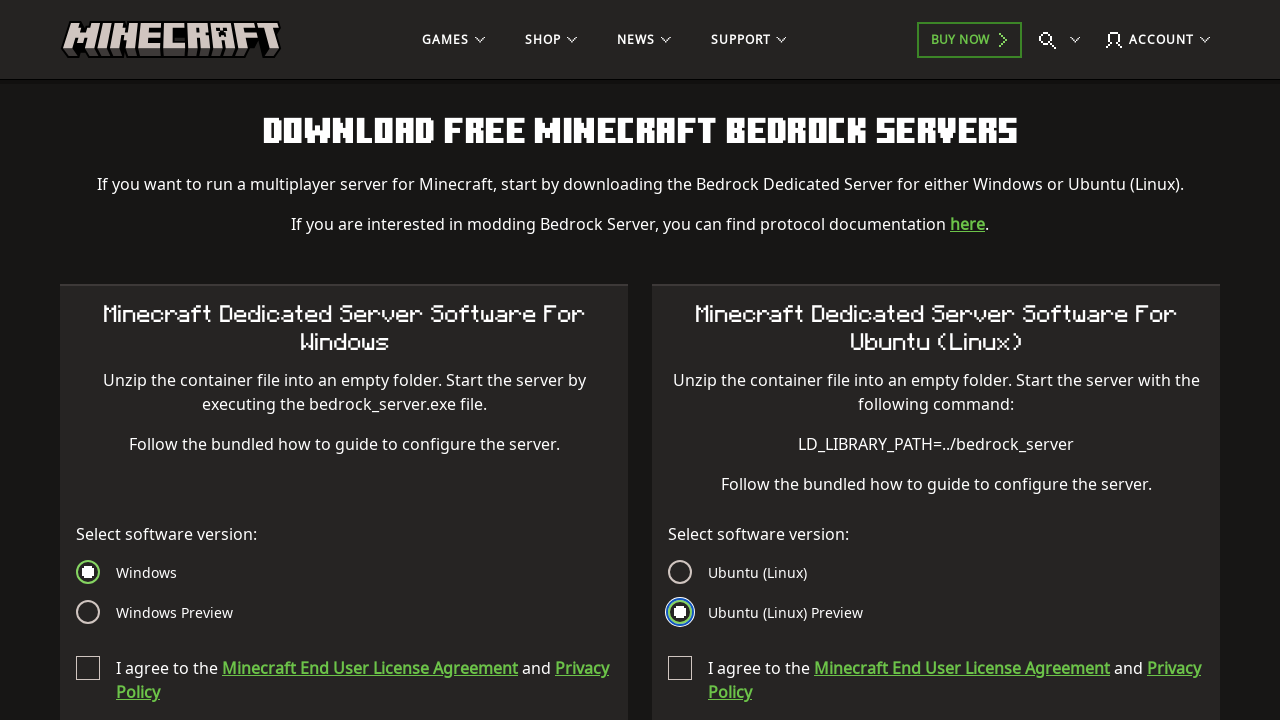

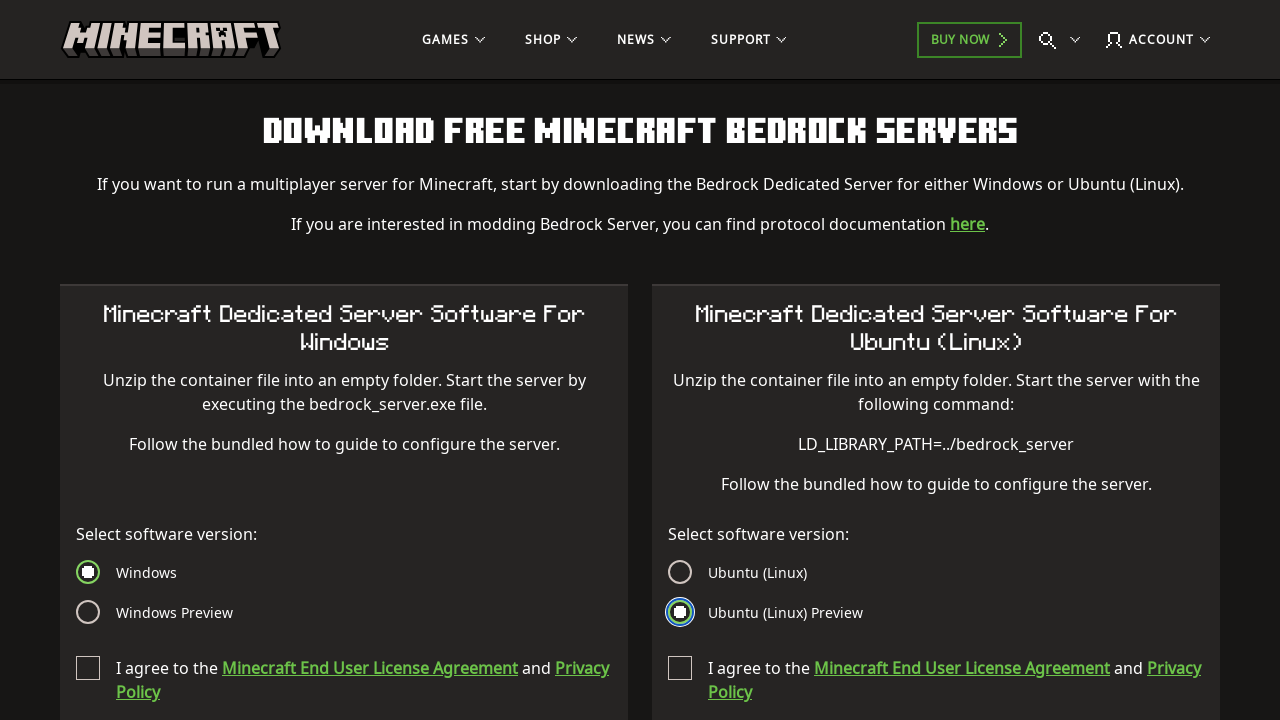